Tests negative payment flow on an e-commerce demo site by adding a product to cart, selecting debit card payment option, clicking pay without entering payment details, and verifying an error message is displayed.

Starting URL: https://shopdemo.e-junkie.com/

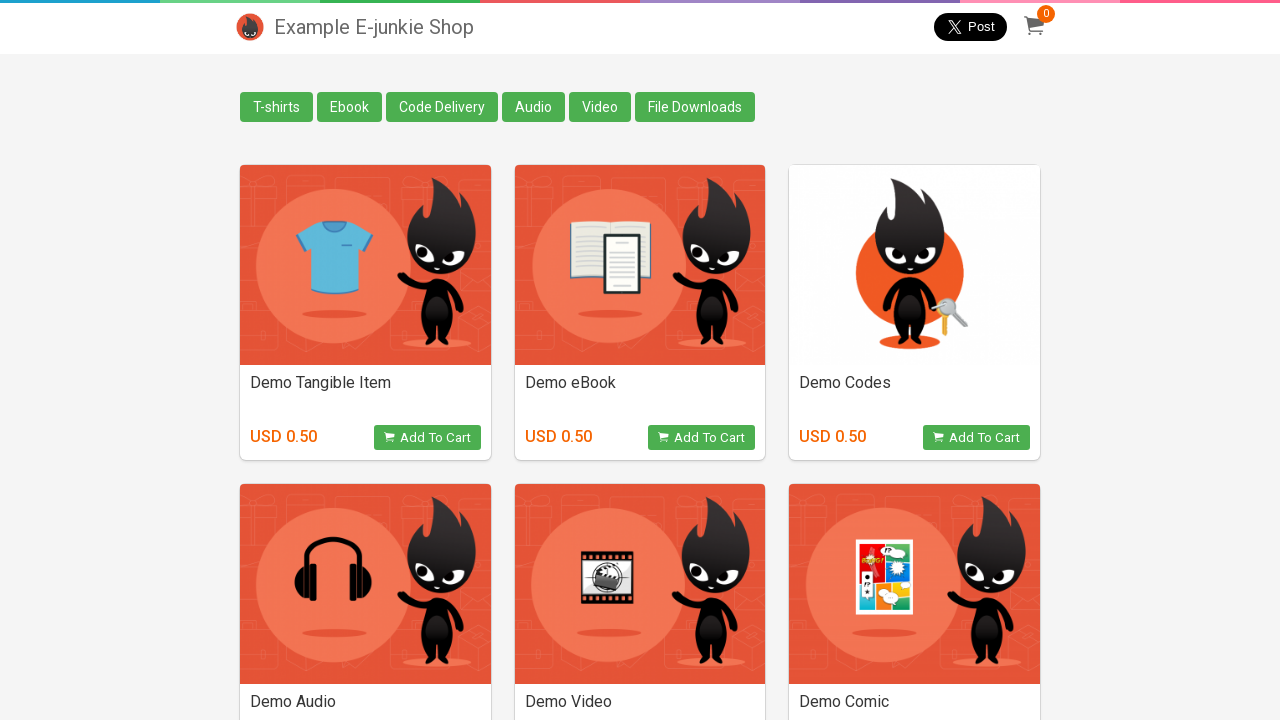

Clicked add to cart button for the second product at (702, 438) on (//button[@class='view_product'])[2]
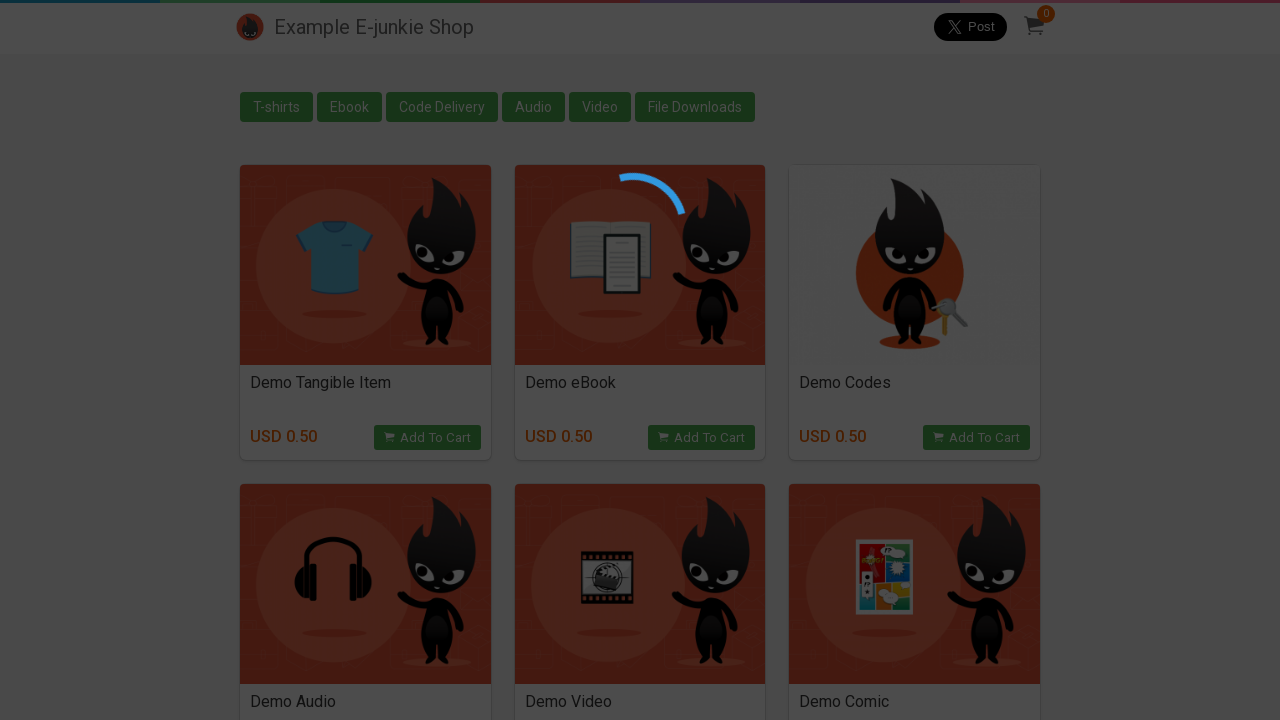

Located cart iframe
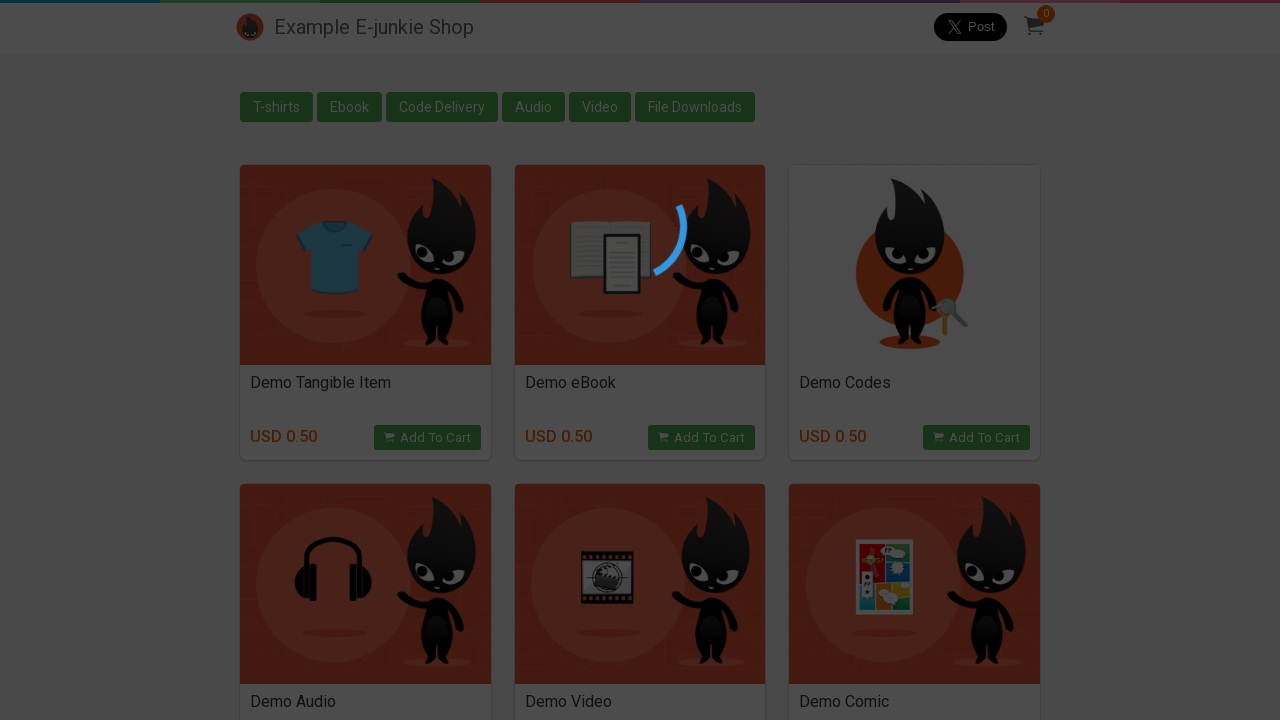

Waited for product name element to be visible
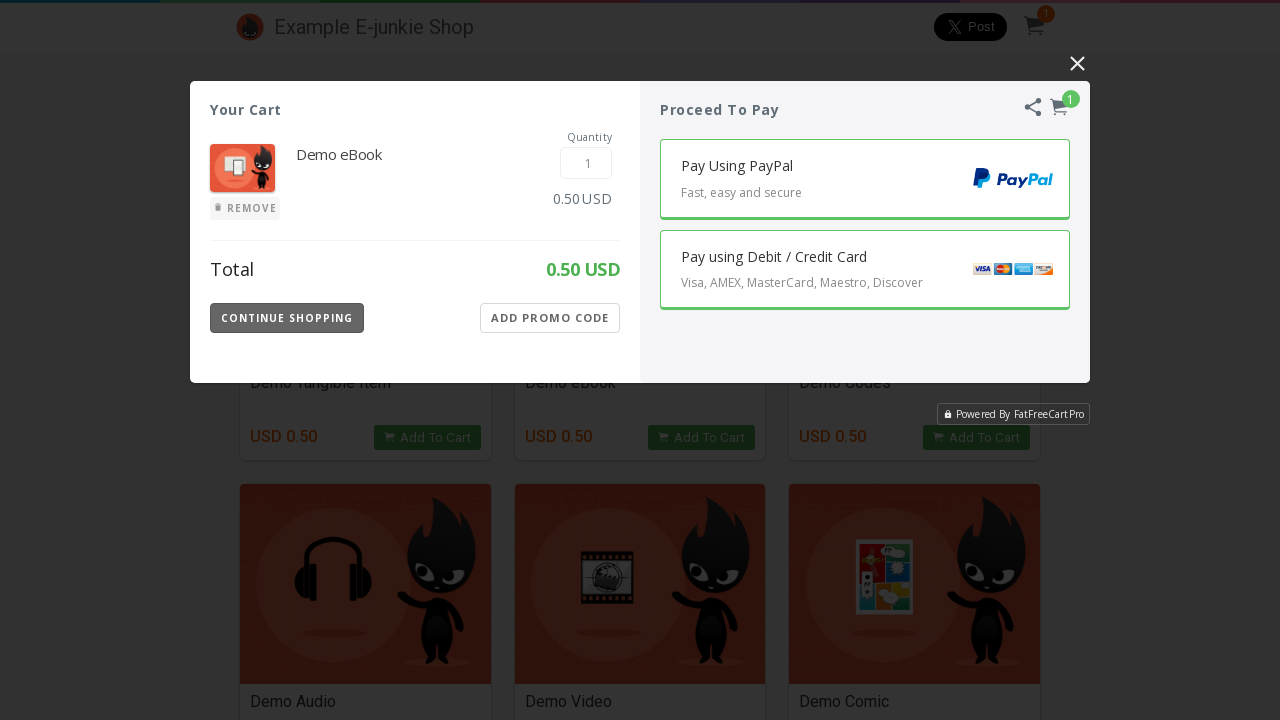

Verified product name is 'Demo eBook'
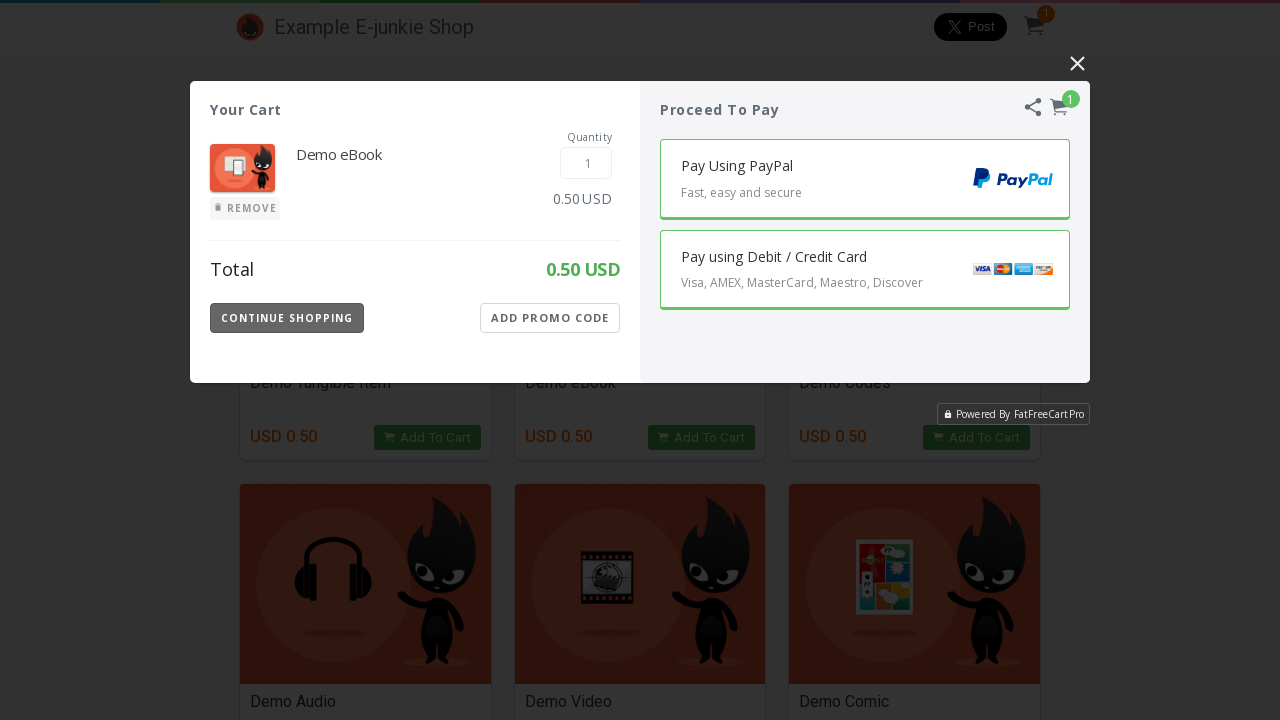

Clicked on debit card payment option at (865, 270) on iframe.EJIframeV3.EJOverlayV3 >> internal:control=enter-frame >> button[data-opt
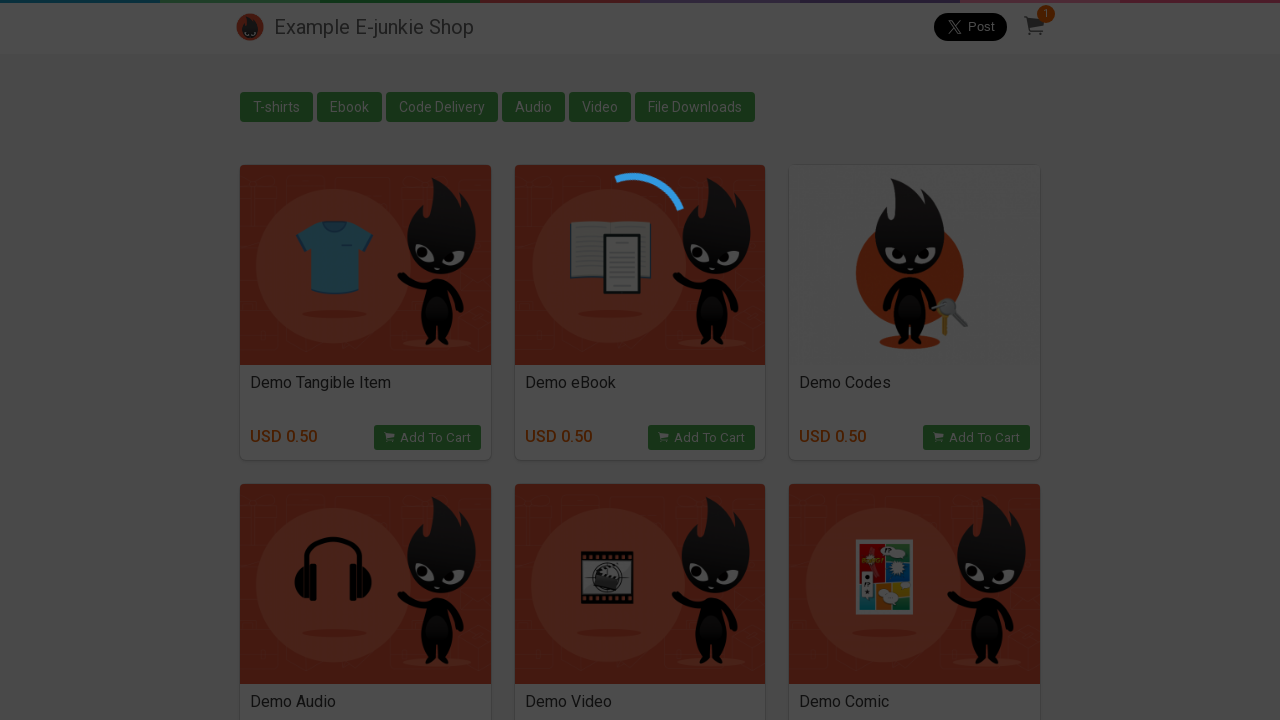

Clicked pay button without entering payment details at (865, 293) on iframe.EJIframeV3.EJOverlayV3 >> internal:control=enter-frame >> button.Pay-Butt
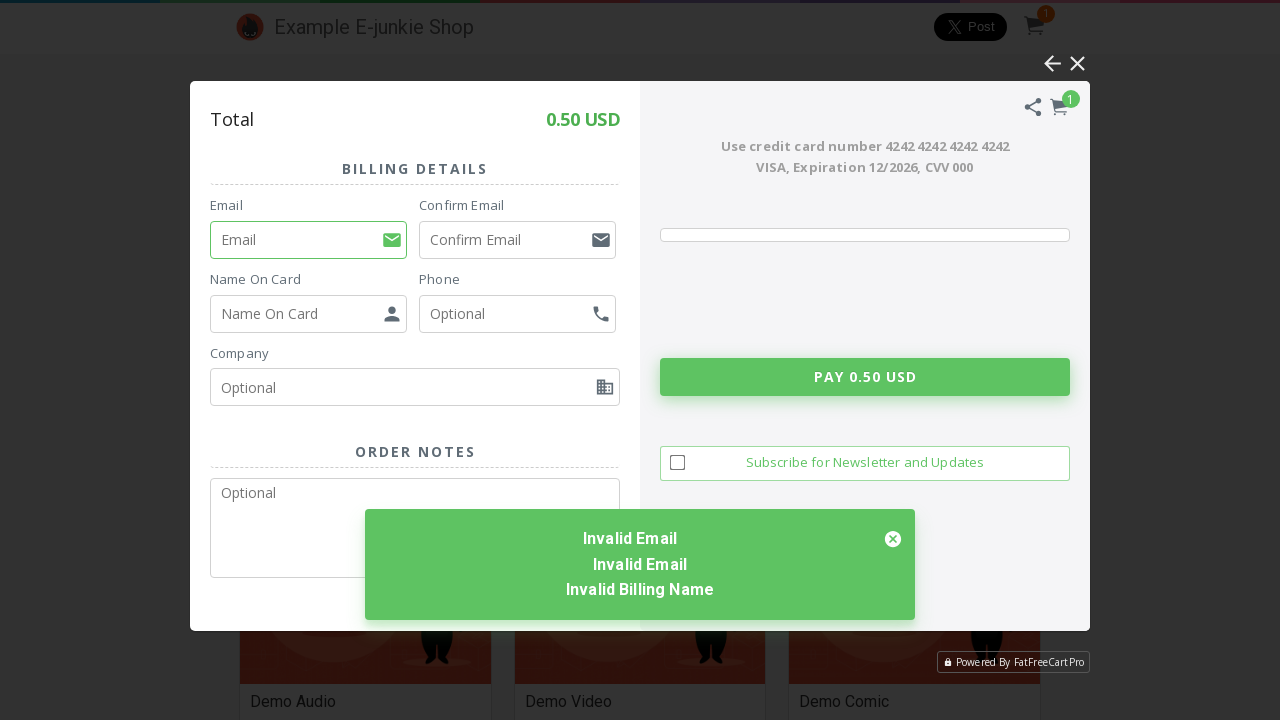

Error message appeared on screen
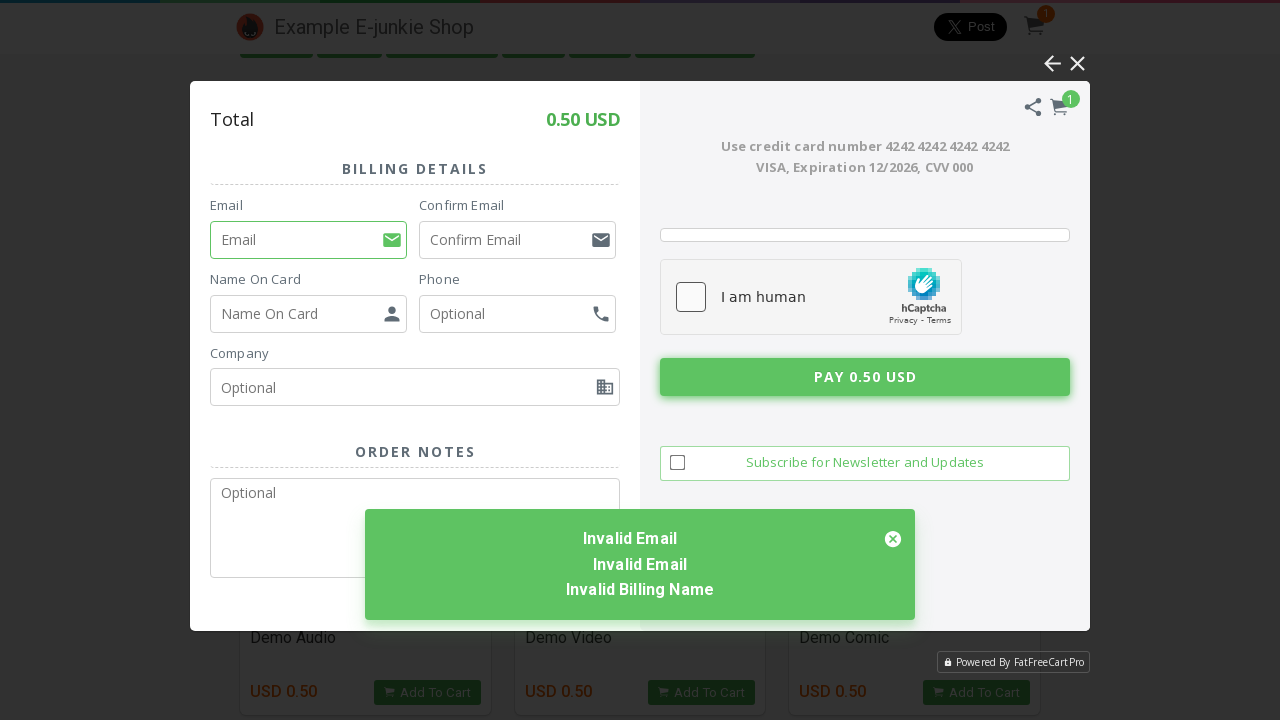

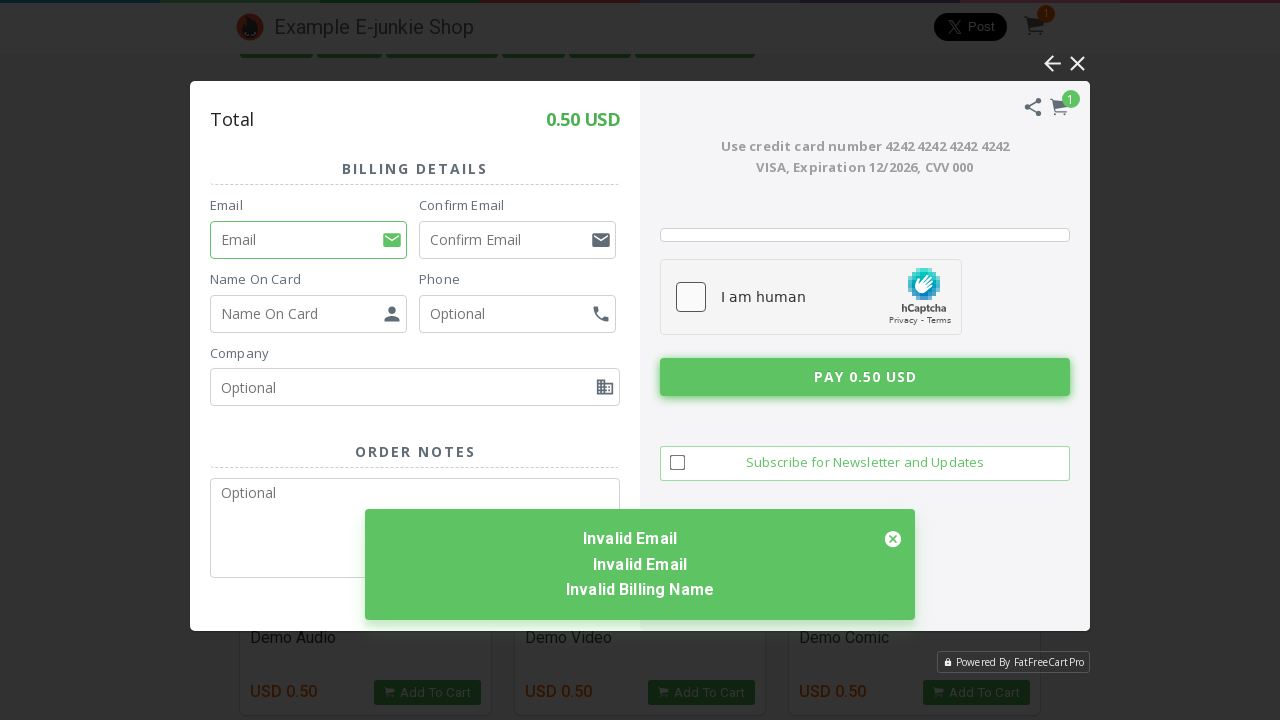